Tests radio button interactions by selecting browser preference and age group options on a form

Starting URL: https://leafground.com/radio.xhtml

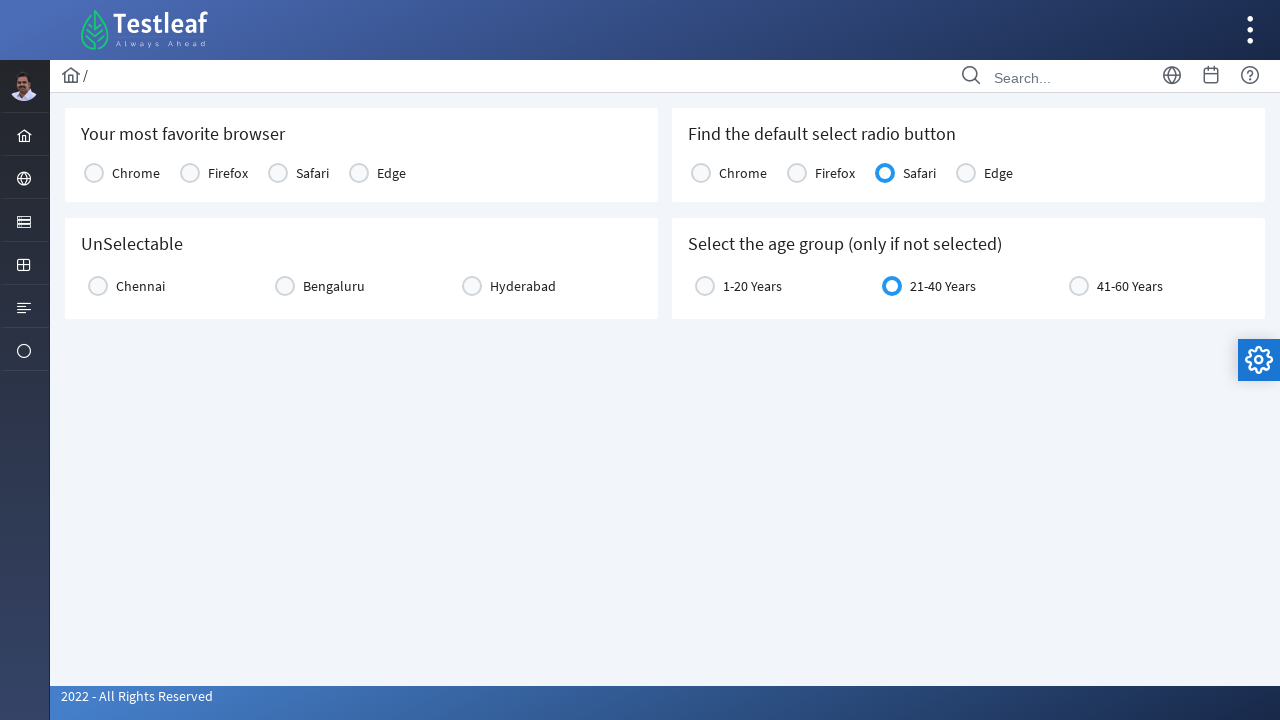

Selected Chrome as favorite browser at (136, 173) on xpath=//label[text()='Chrome']
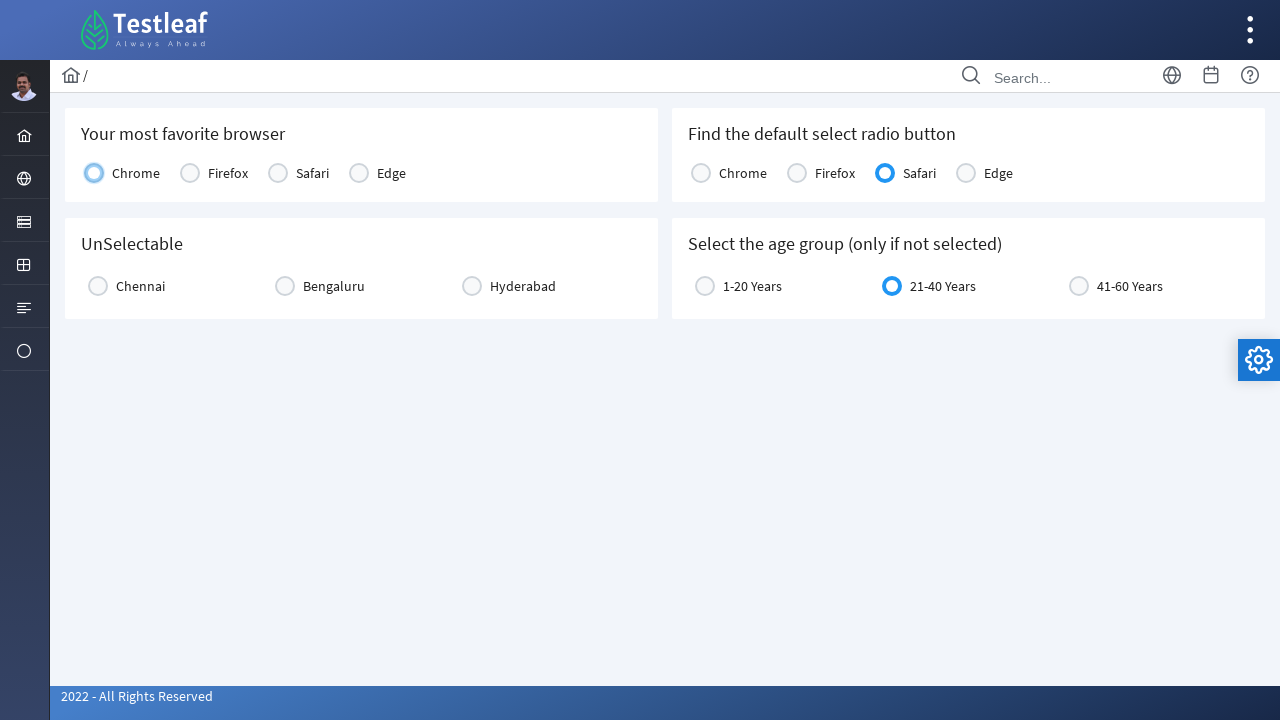

Selected age group 1-20 Years at (752, 286) on xpath=//label[text()='1-20 Years']
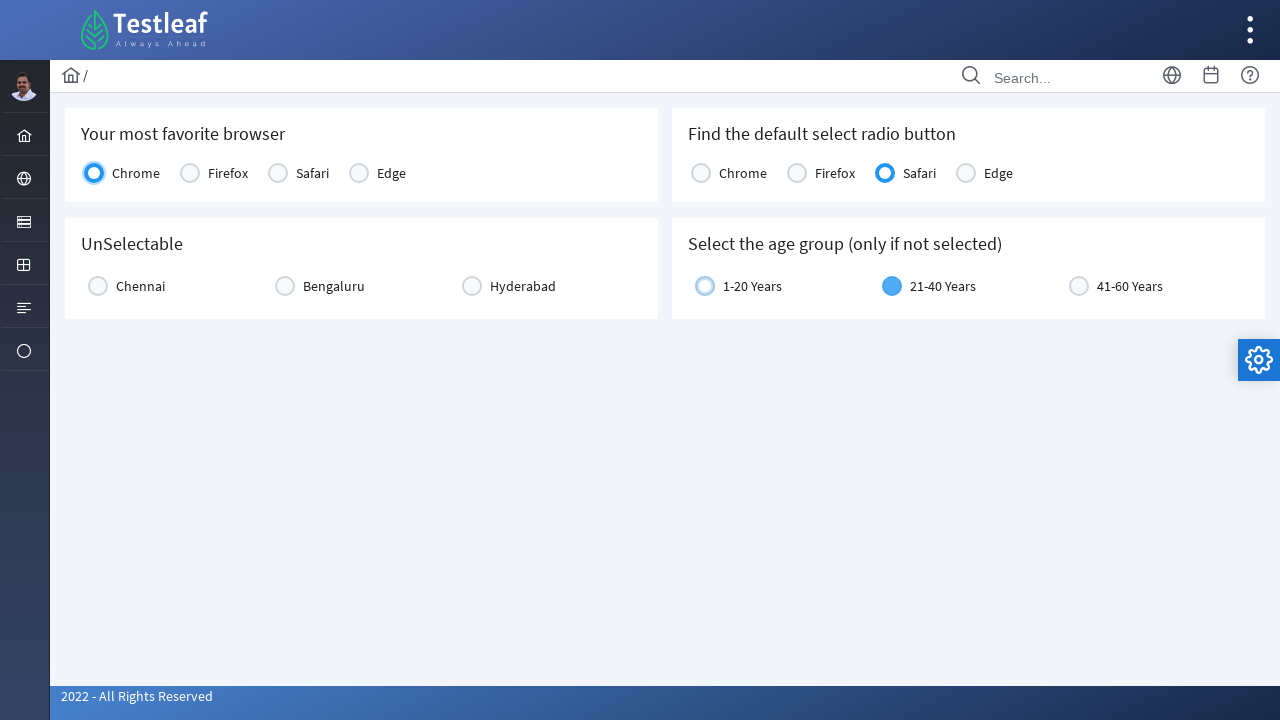

Located Safari radio button label to verify state
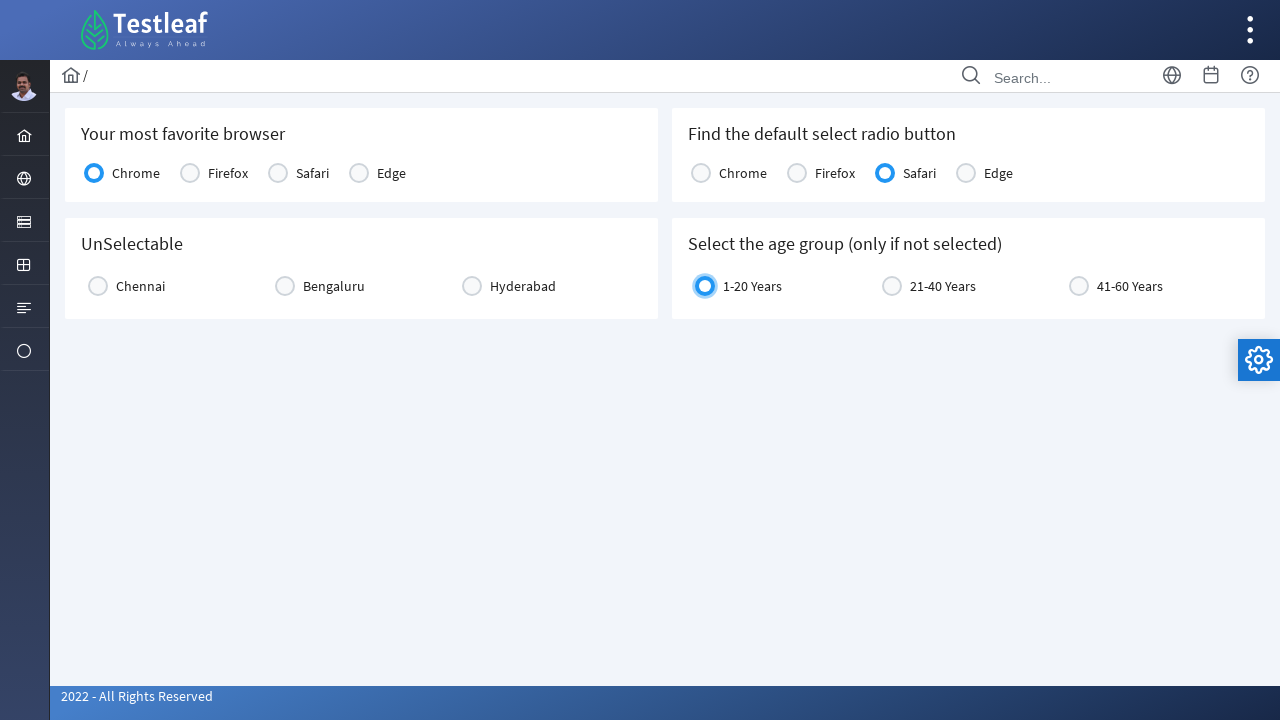

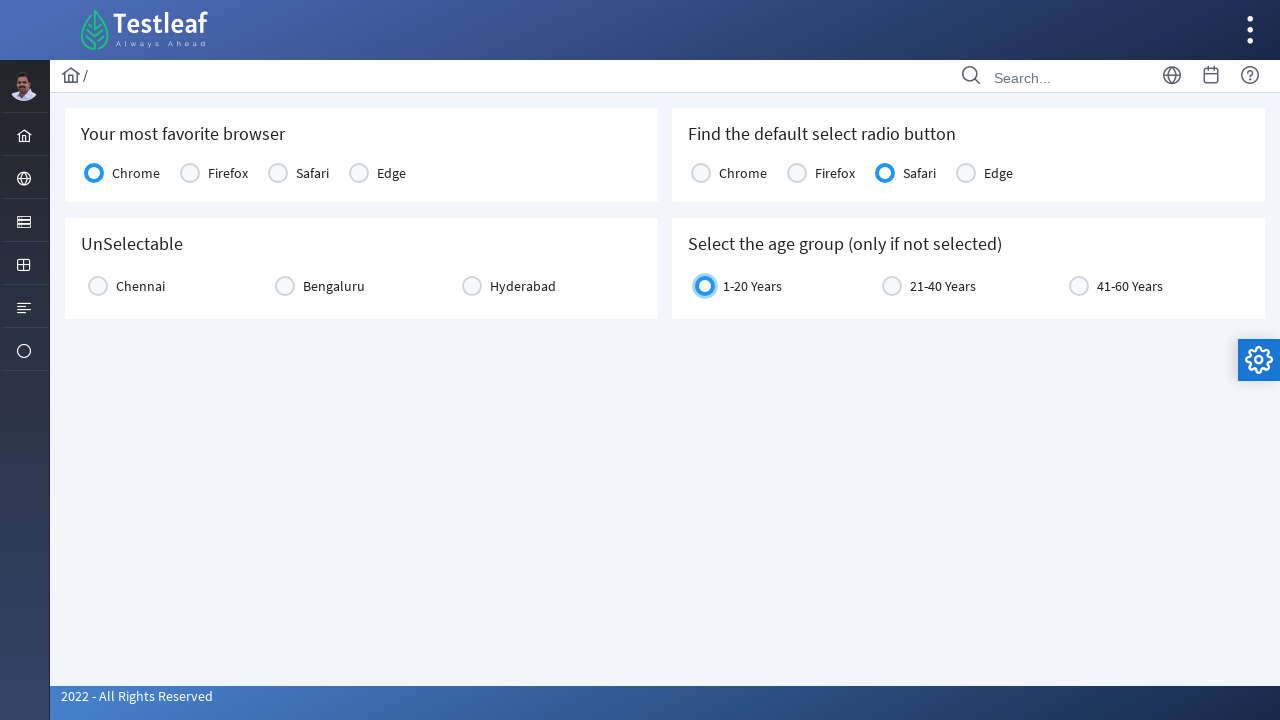